Tests the add row functionality on a Bootstrap table by clicking the add button, filling in name, department, and phone fields, and confirming the addition 5 times.

Starting URL: https://www.tutorialrepublic.com/snippets/bootstrap/table-with-add-and-delete-row-feature.php

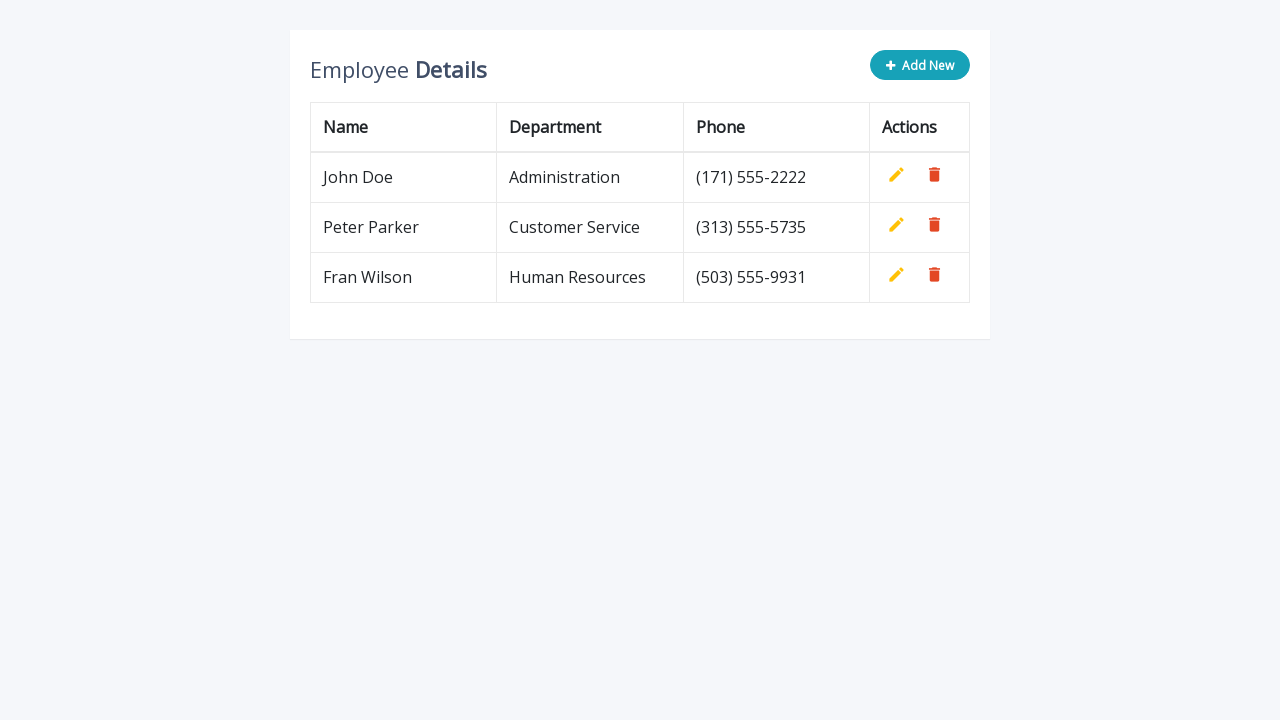

Navigated to Bootstrap table with add/delete row feature
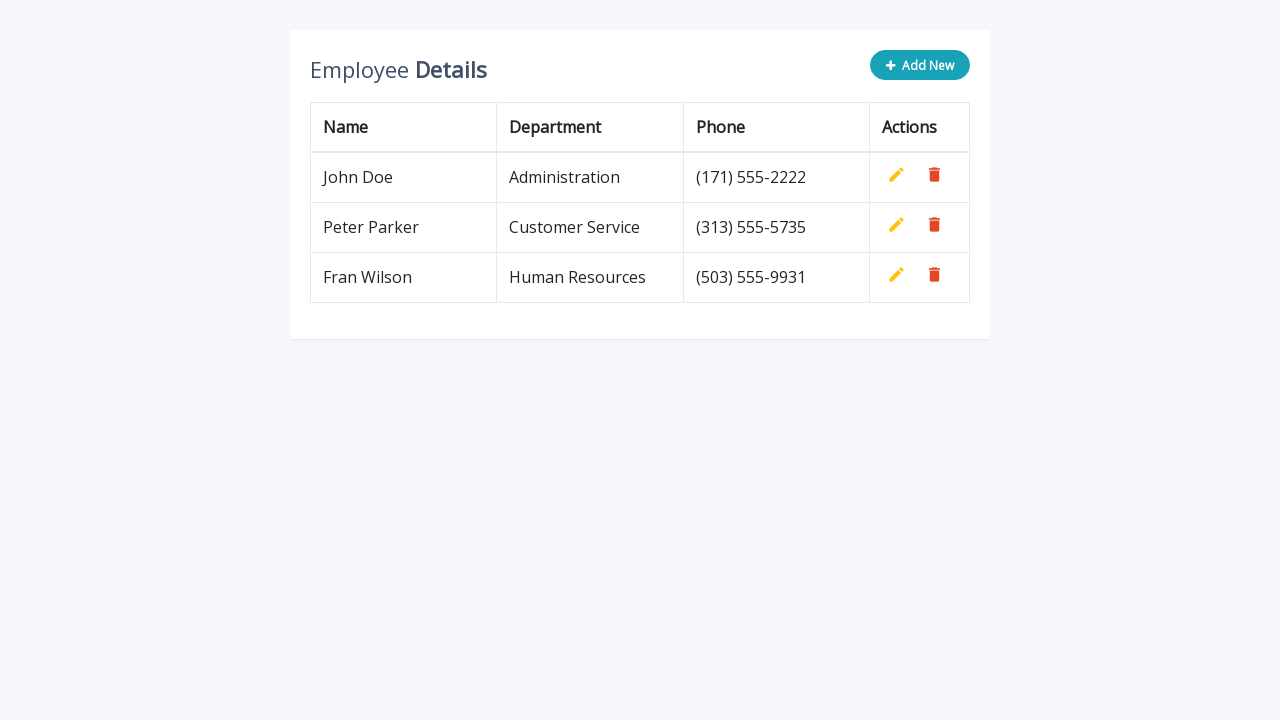

Clicked add new row button (iteration 1/5) at (920, 65) on button[type='button']
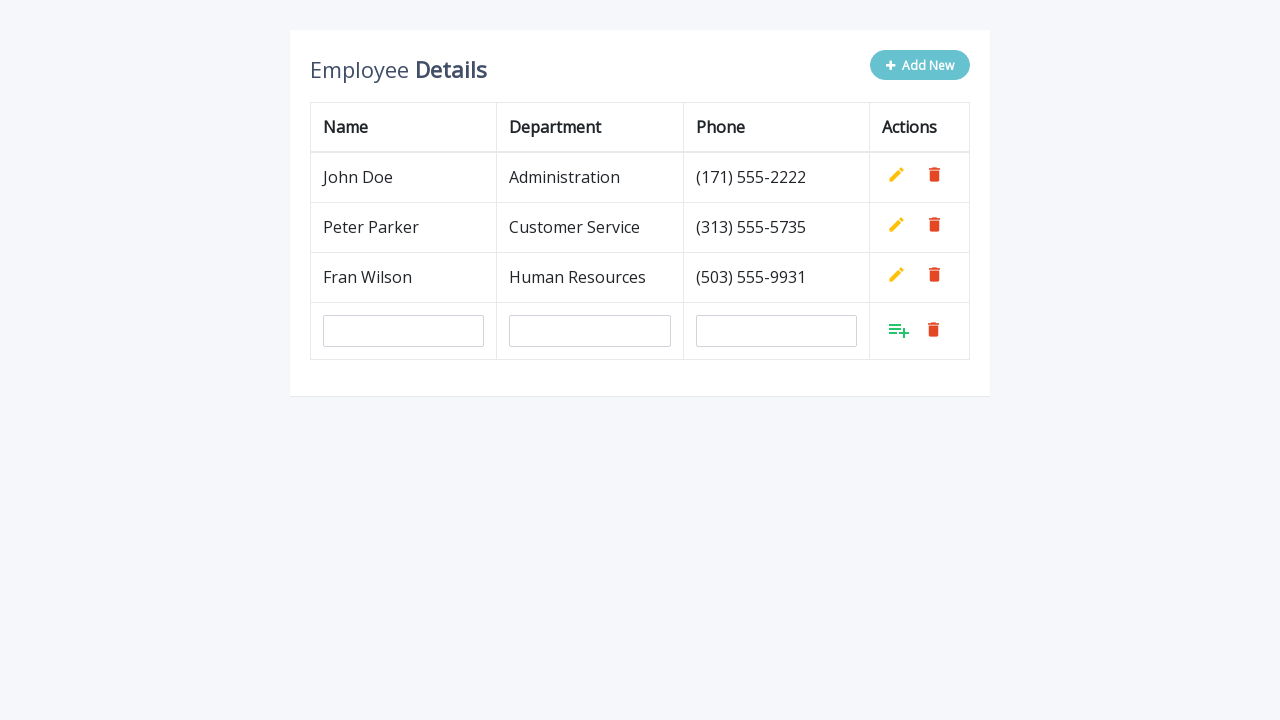

Filled in name field with 'John Smith' on input[name='name']
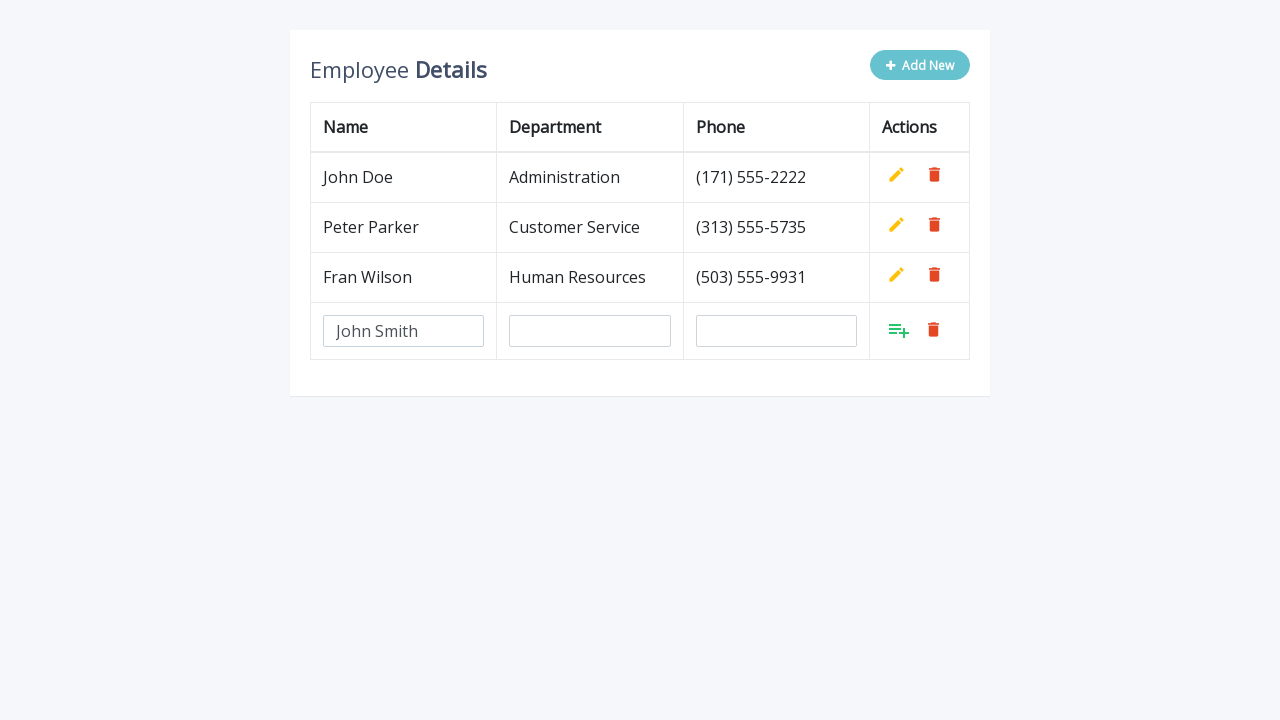

Filled in department field with 'Engineering' on input[name='department']
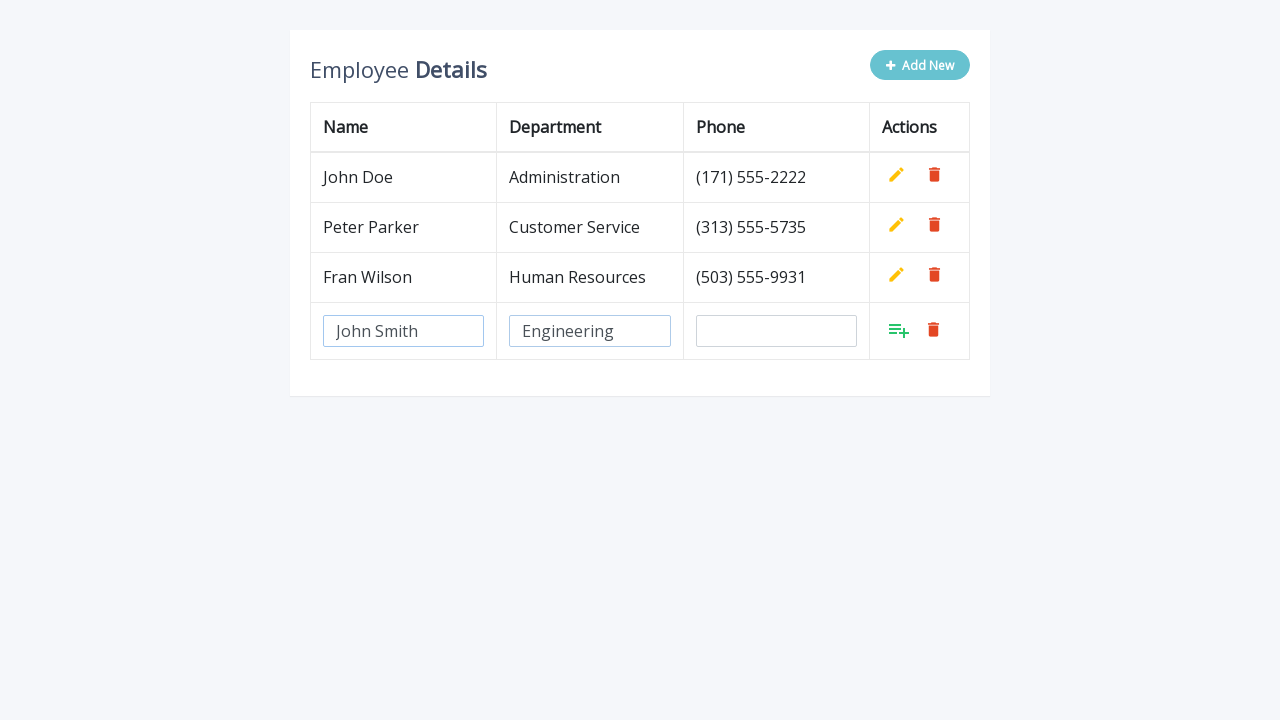

Filled in phone field with '555-123-4567' on input[name='phone']
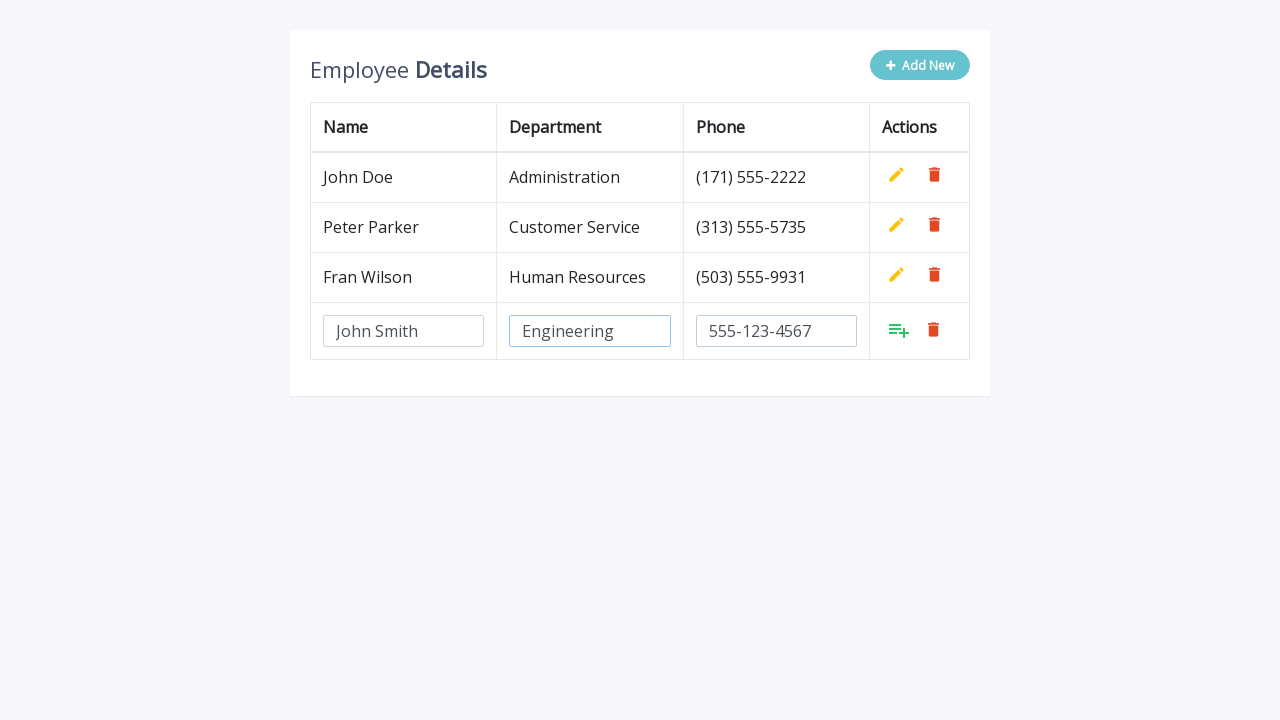

Clicked confirm/add button to add row (iteration 1/5) at (899, 330) on xpath=//tbody/tr[last()]/td[last()]/a[@class='add']
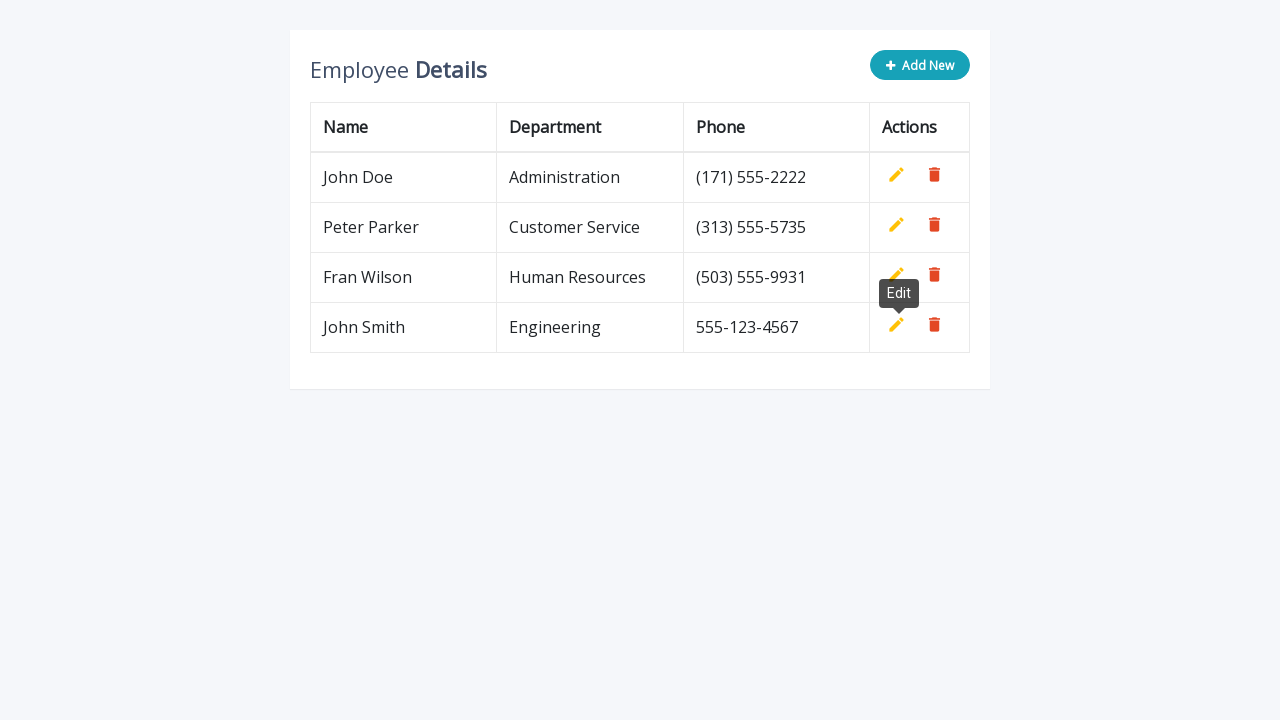

Waited 500ms for row to be added to table
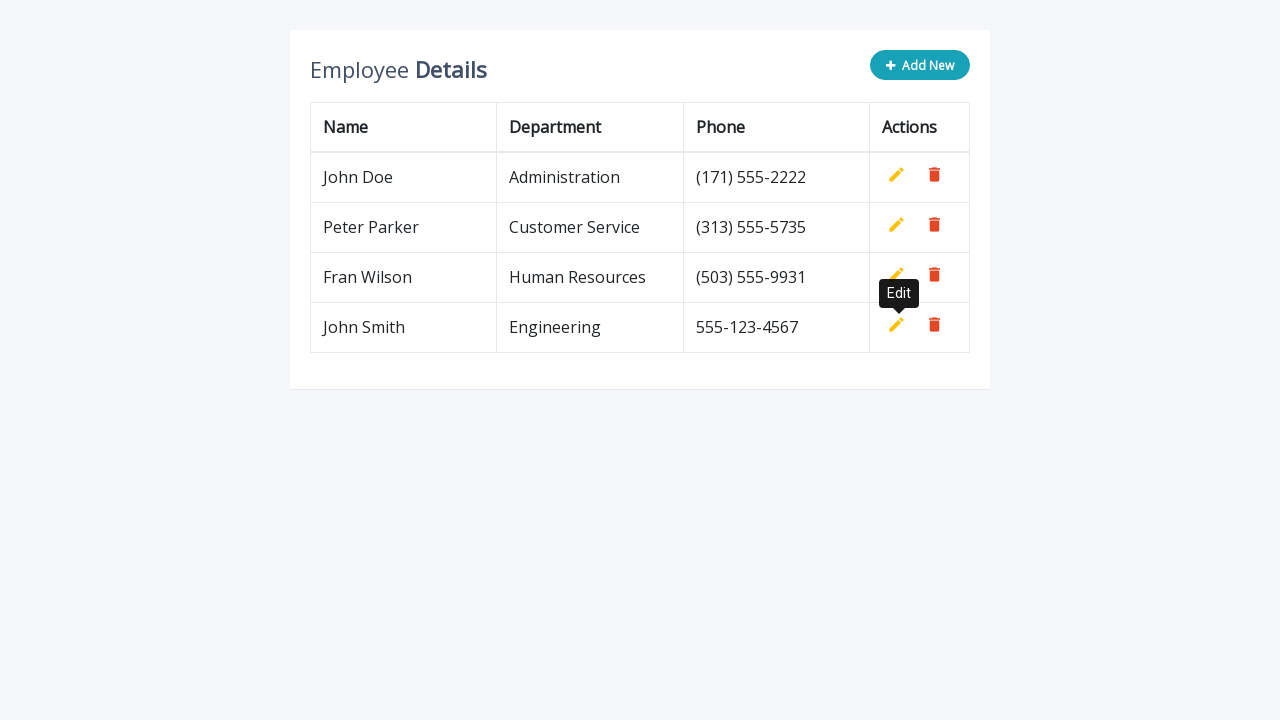

Clicked add new row button (iteration 2/5) at (920, 65) on button[type='button']
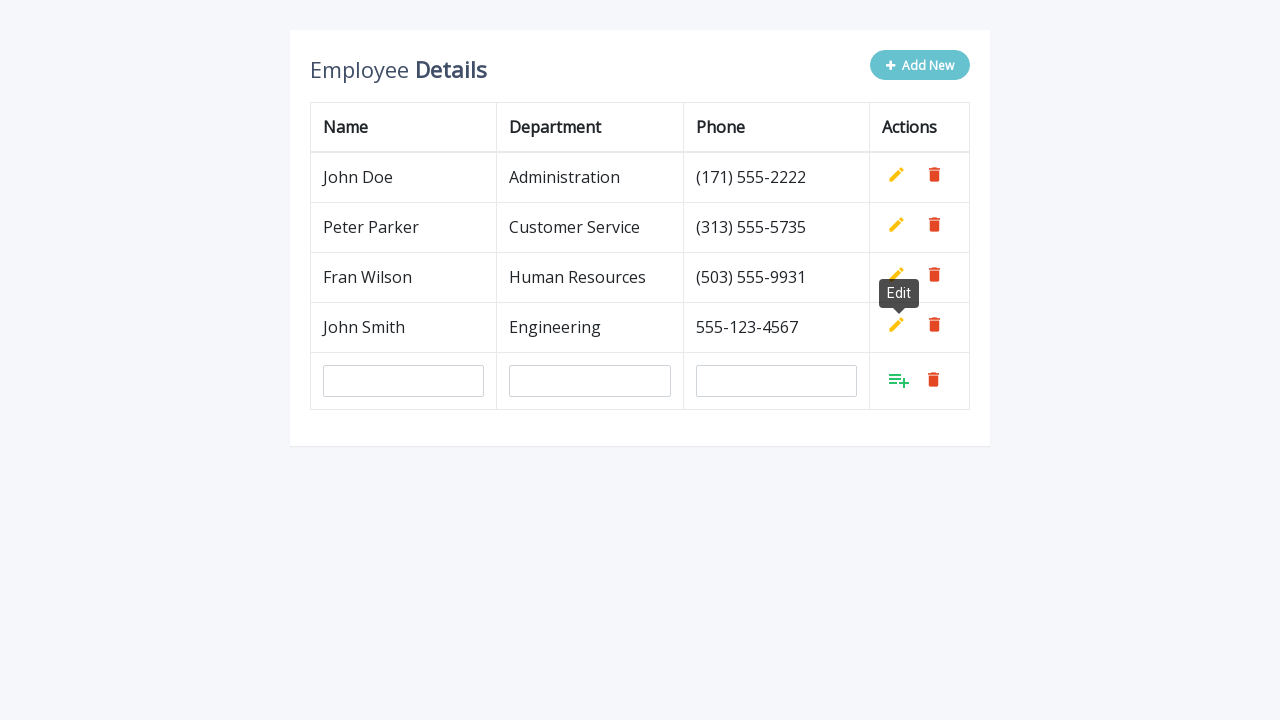

Filled in name field with 'John Smith' on input[name='name']
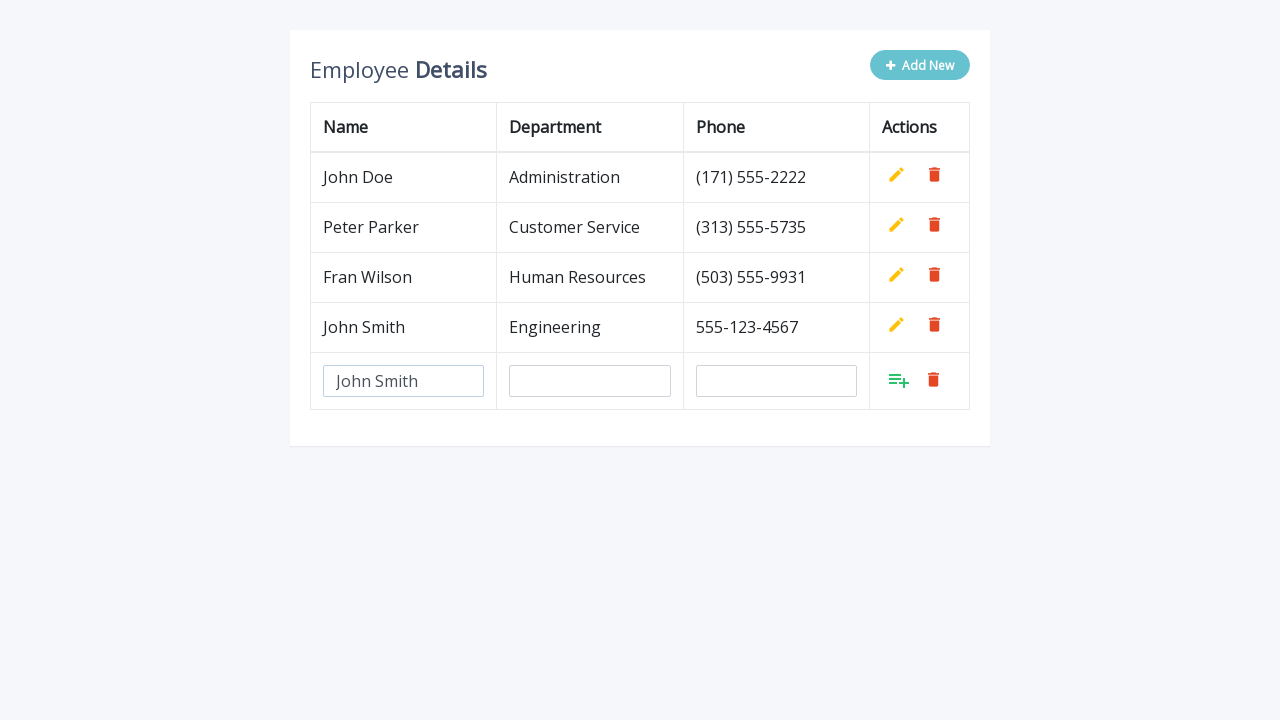

Filled in department field with 'Engineering' on input[name='department']
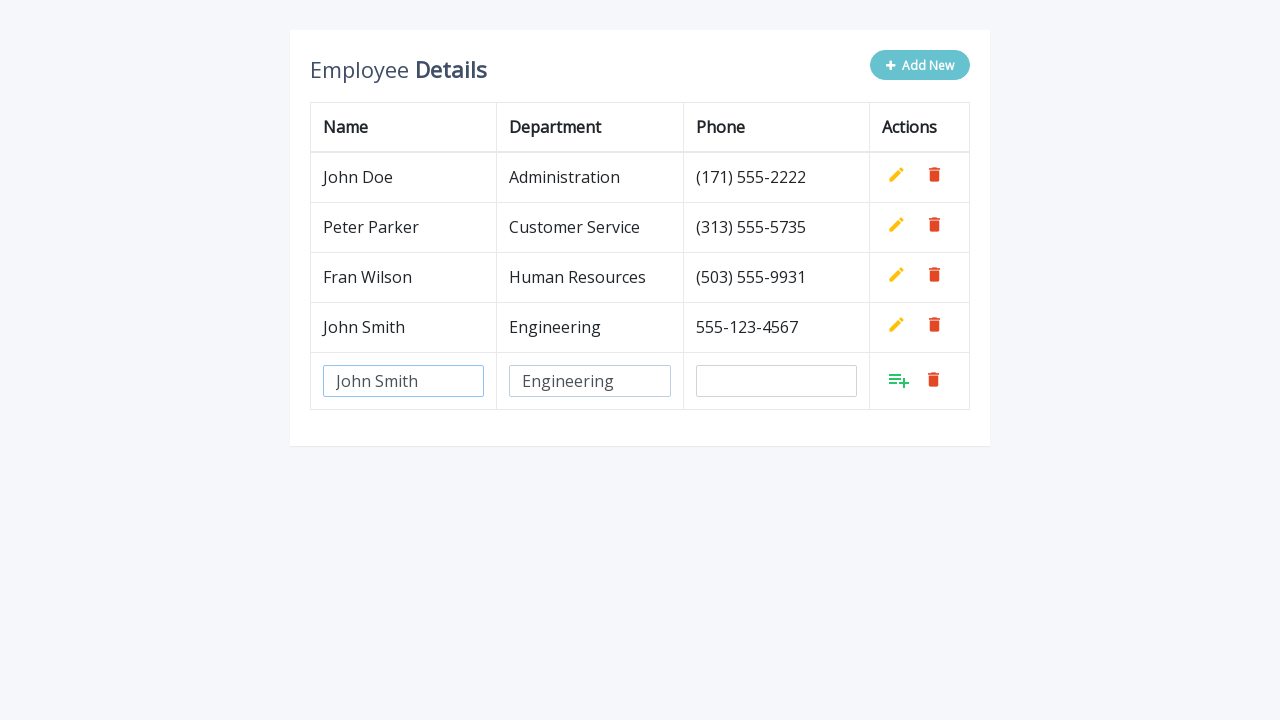

Filled in phone field with '555-123-4567' on input[name='phone']
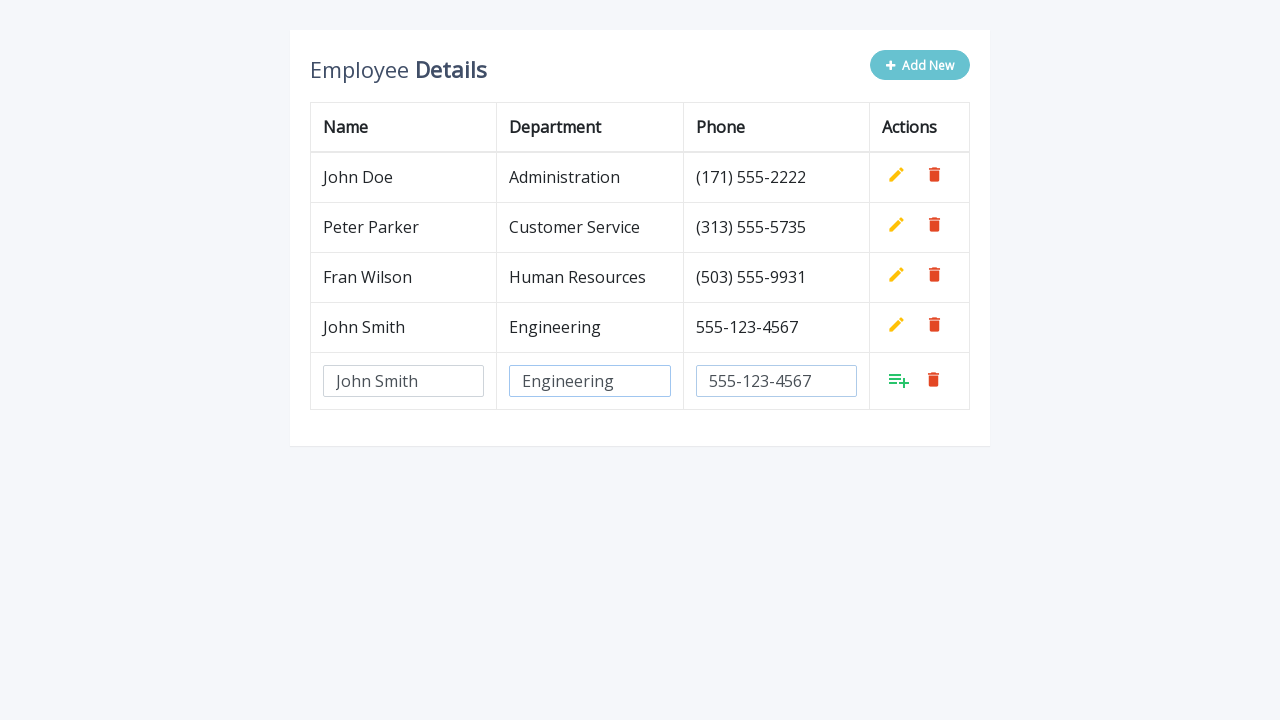

Clicked confirm/add button to add row (iteration 2/5) at (899, 380) on xpath=//tbody/tr[last()]/td[last()]/a[@class='add']
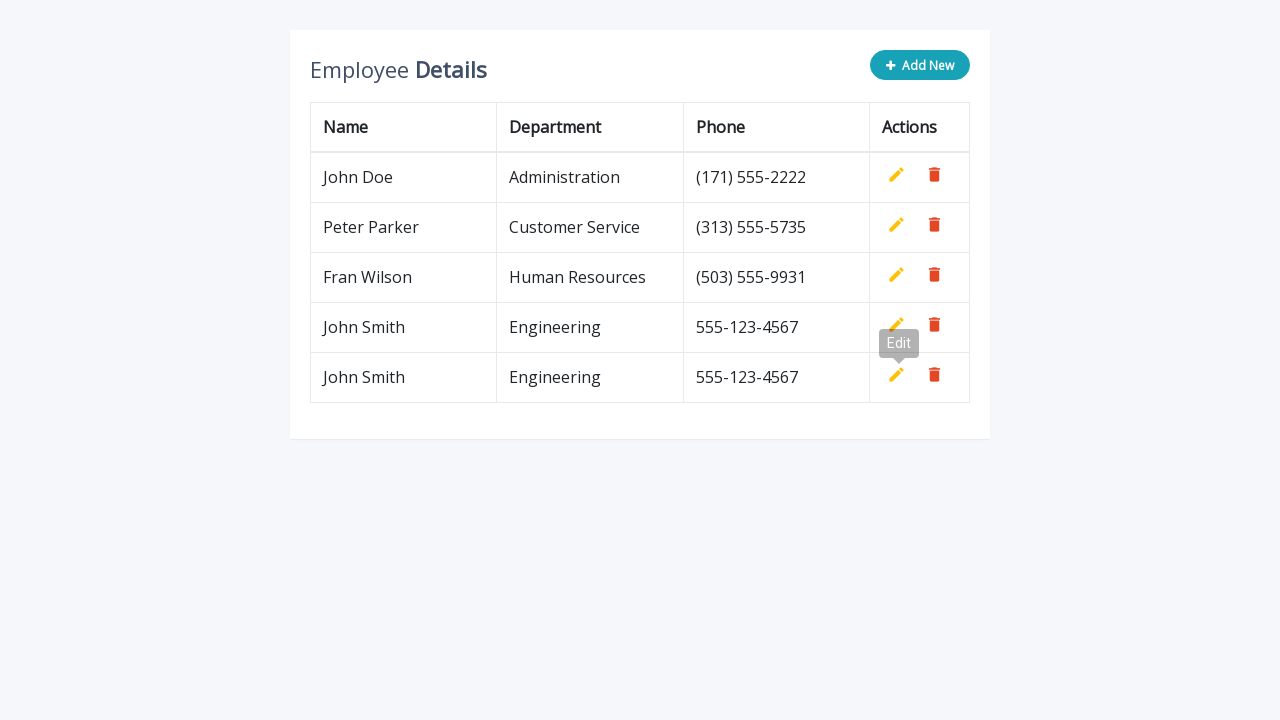

Waited 500ms for row to be added to table
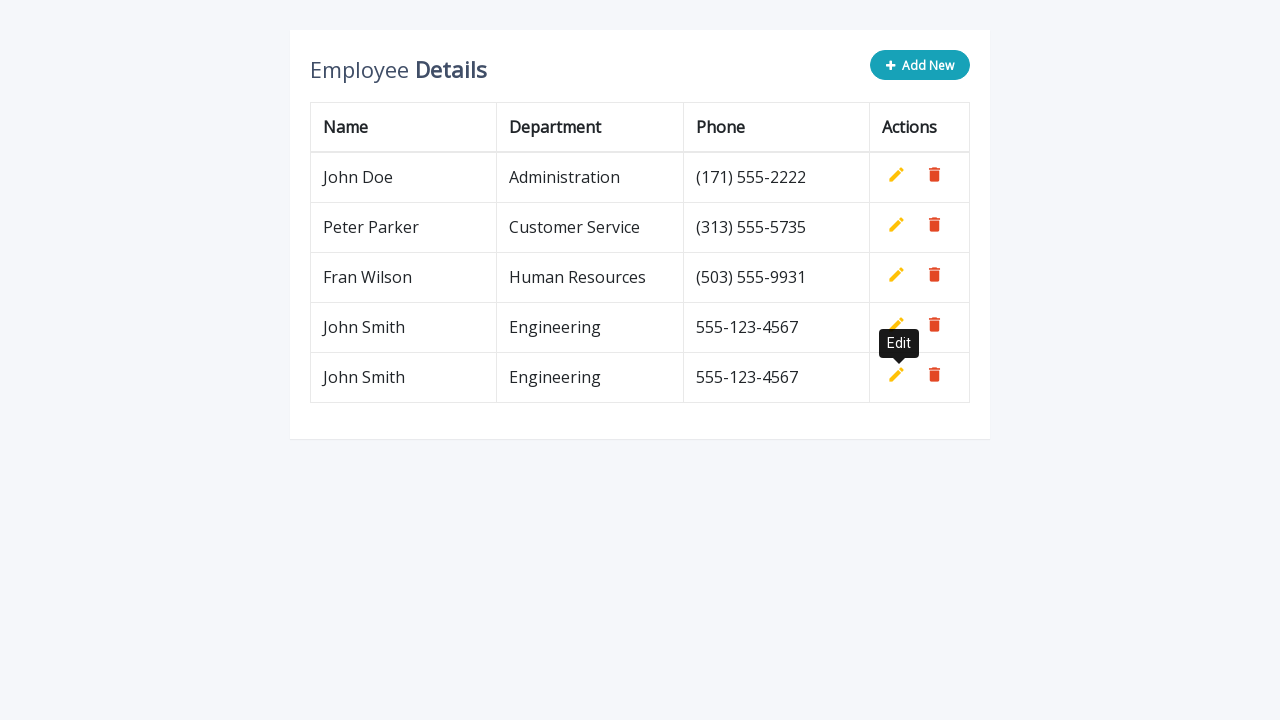

Clicked add new row button (iteration 3/5) at (920, 65) on button[type='button']
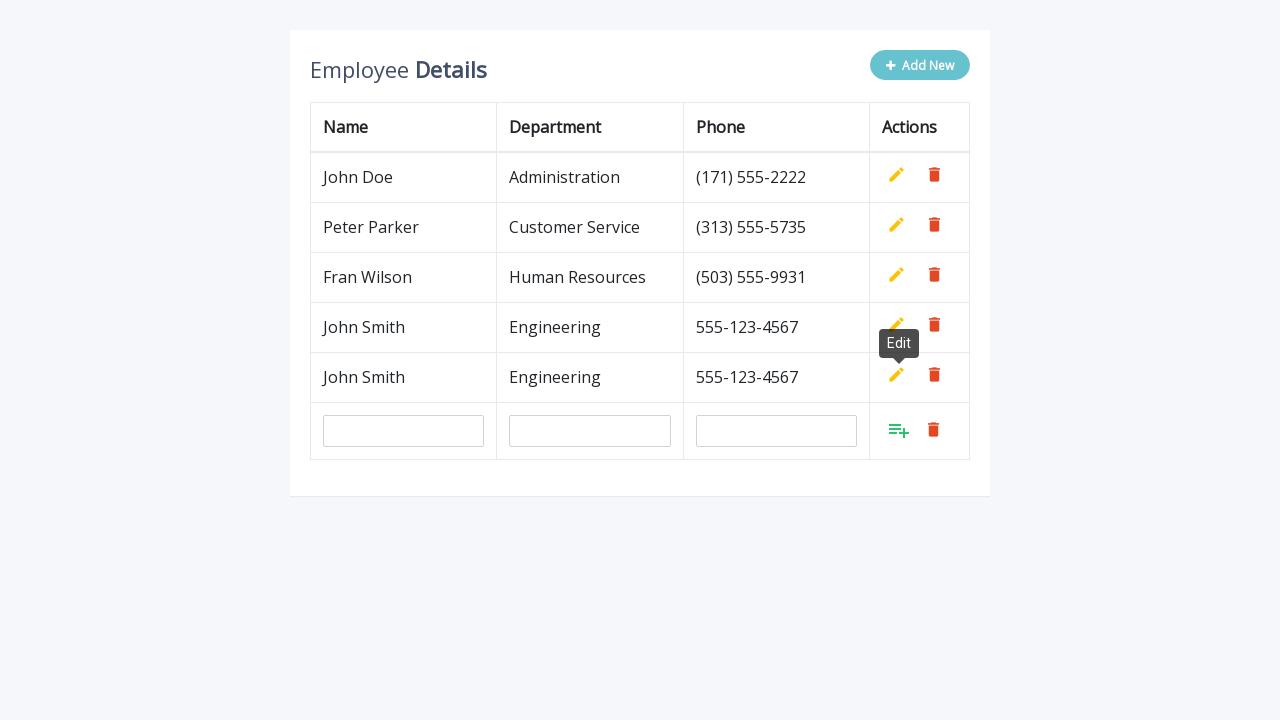

Filled in name field with 'John Smith' on input[name='name']
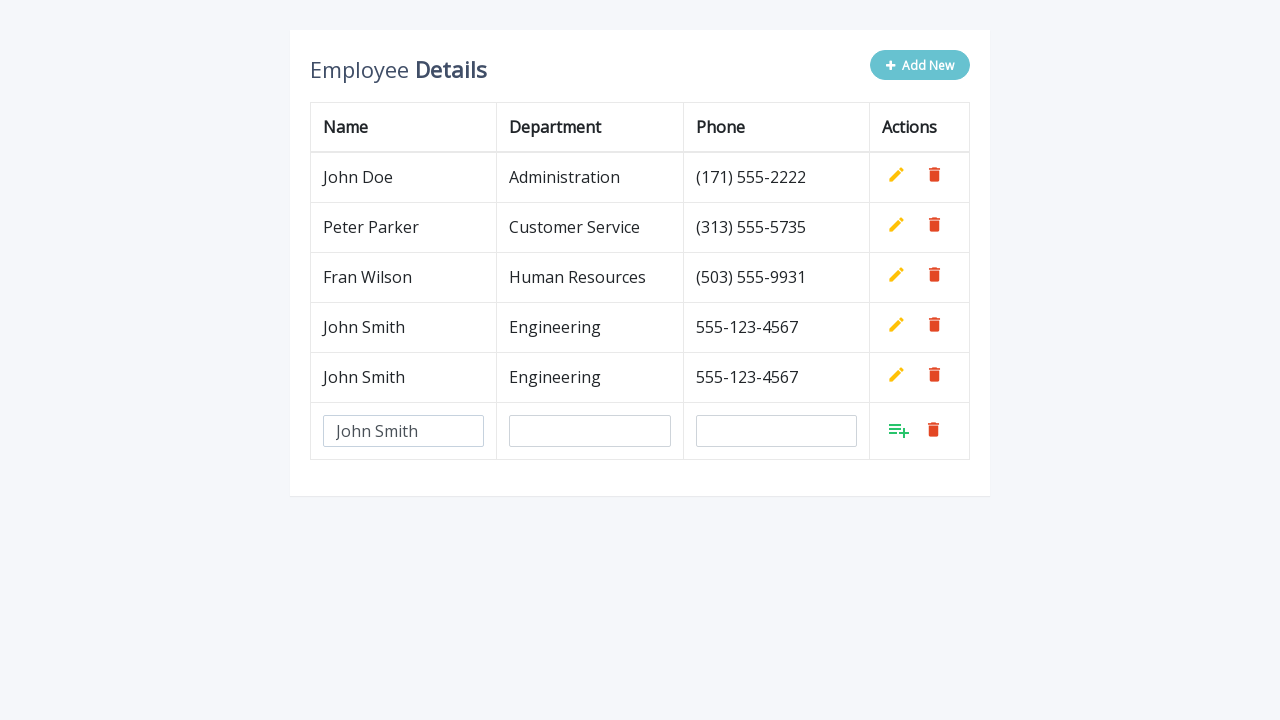

Filled in department field with 'Engineering' on input[name='department']
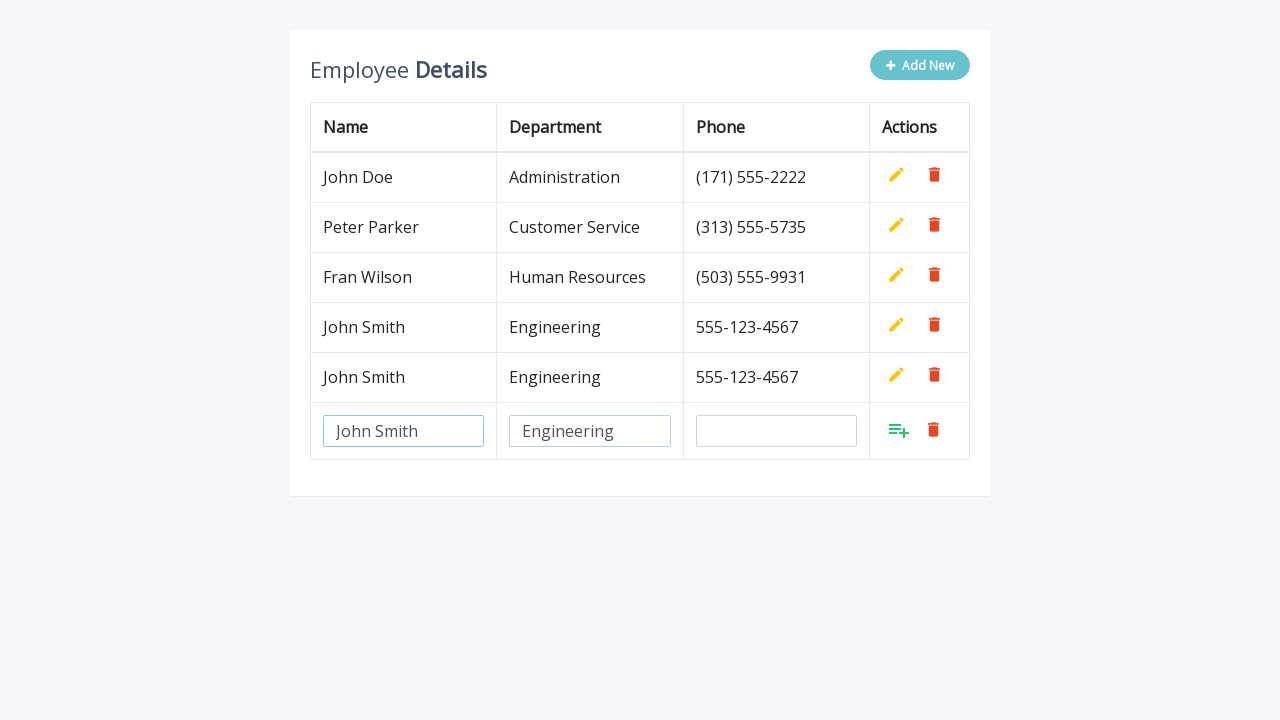

Filled in phone field with '555-123-4567' on input[name='phone']
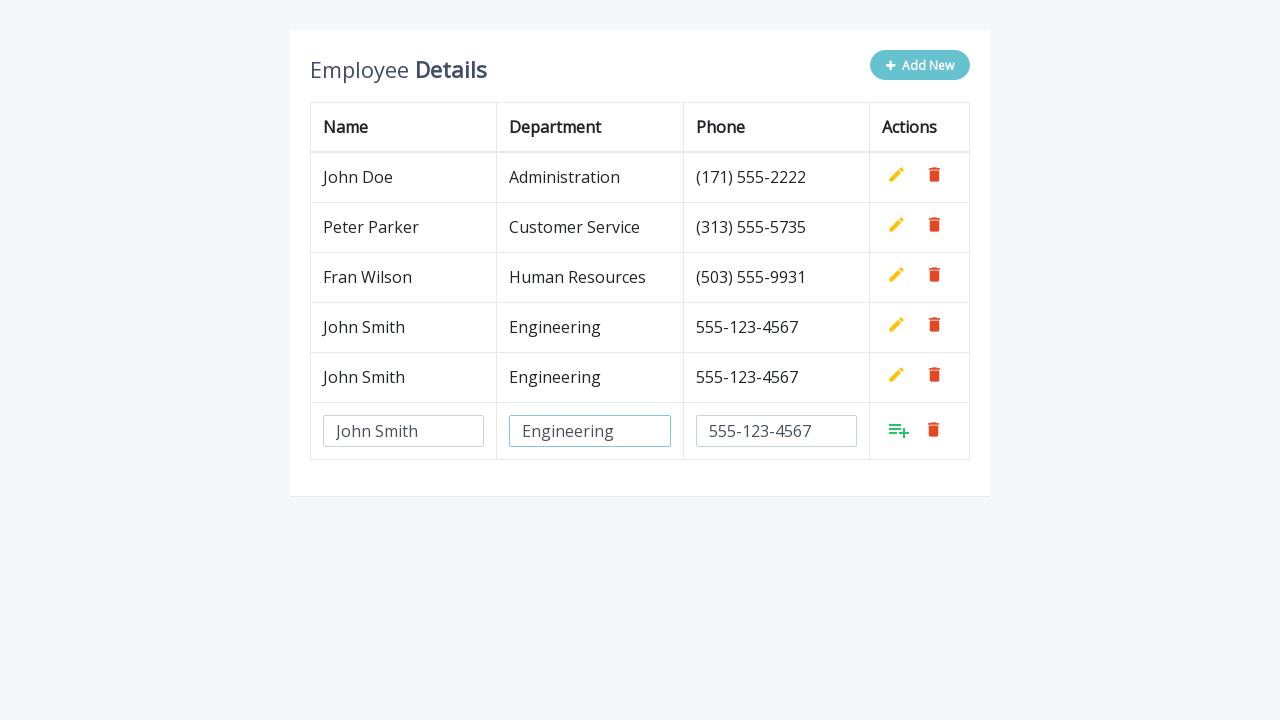

Clicked confirm/add button to add row (iteration 3/5) at (899, 430) on xpath=//tbody/tr[last()]/td[last()]/a[@class='add']
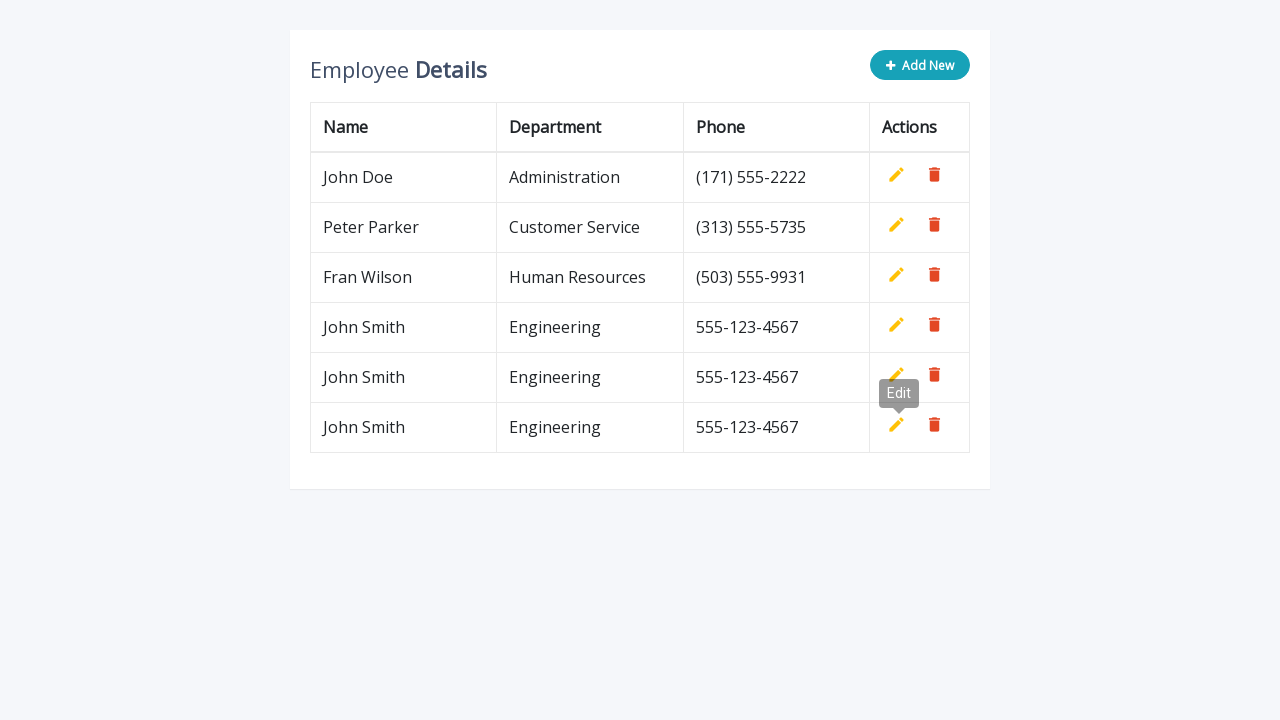

Waited 500ms for row to be added to table
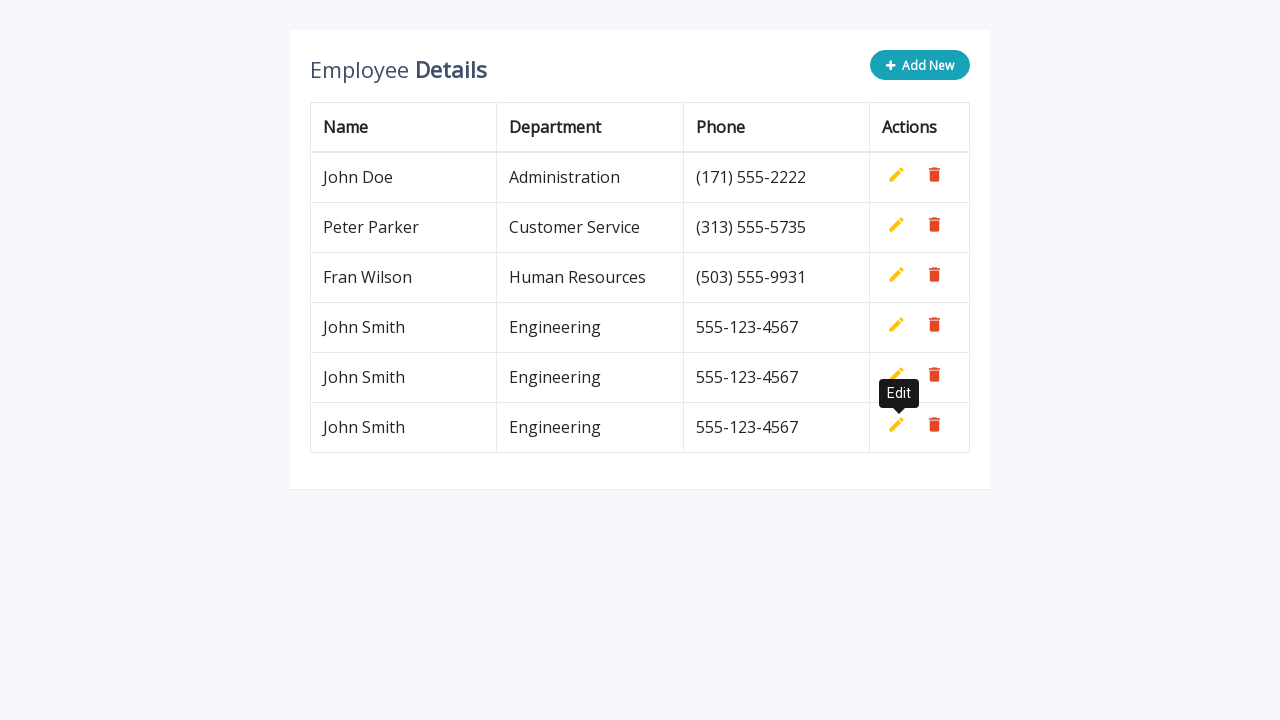

Clicked add new row button (iteration 4/5) at (920, 65) on button[type='button']
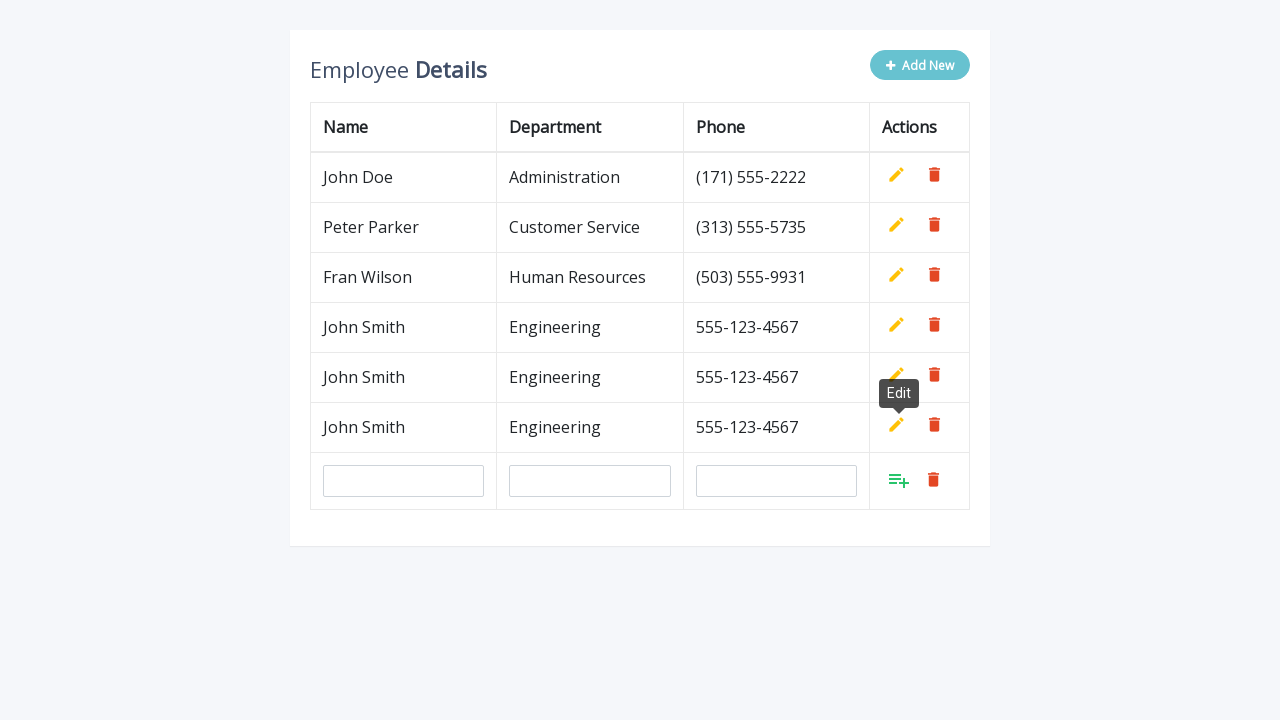

Filled in name field with 'John Smith' on input[name='name']
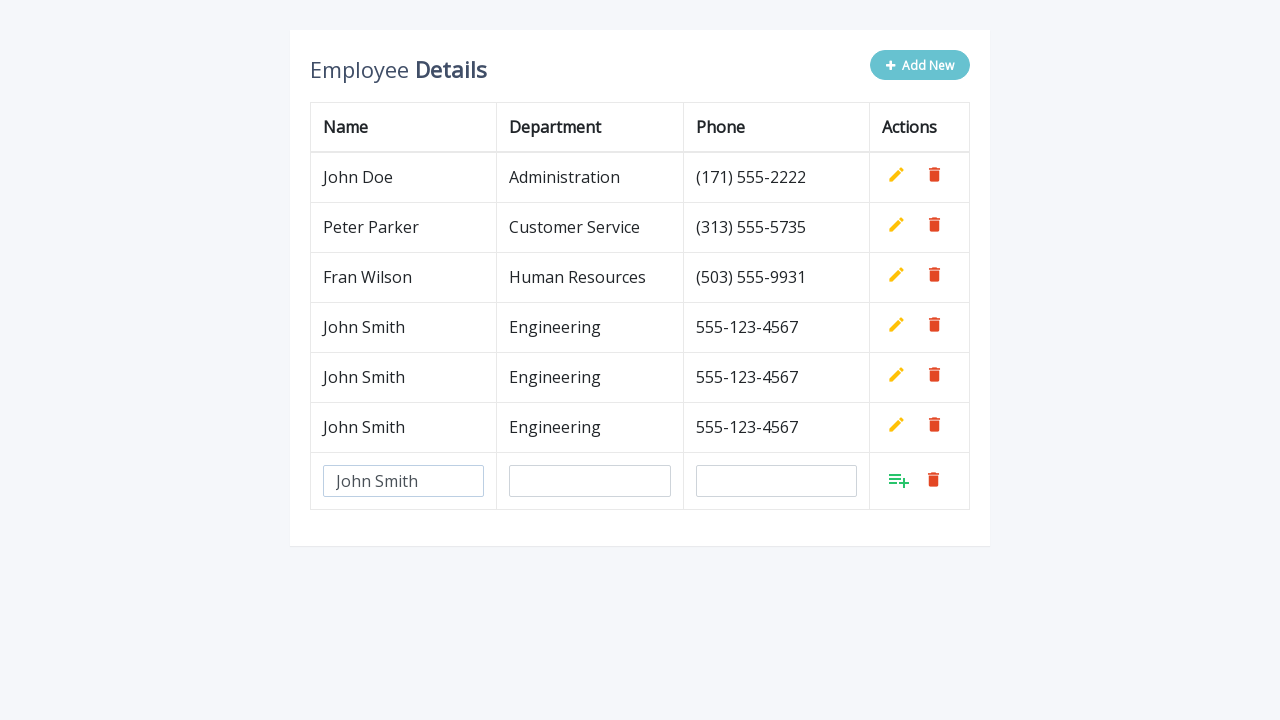

Filled in department field with 'Engineering' on input[name='department']
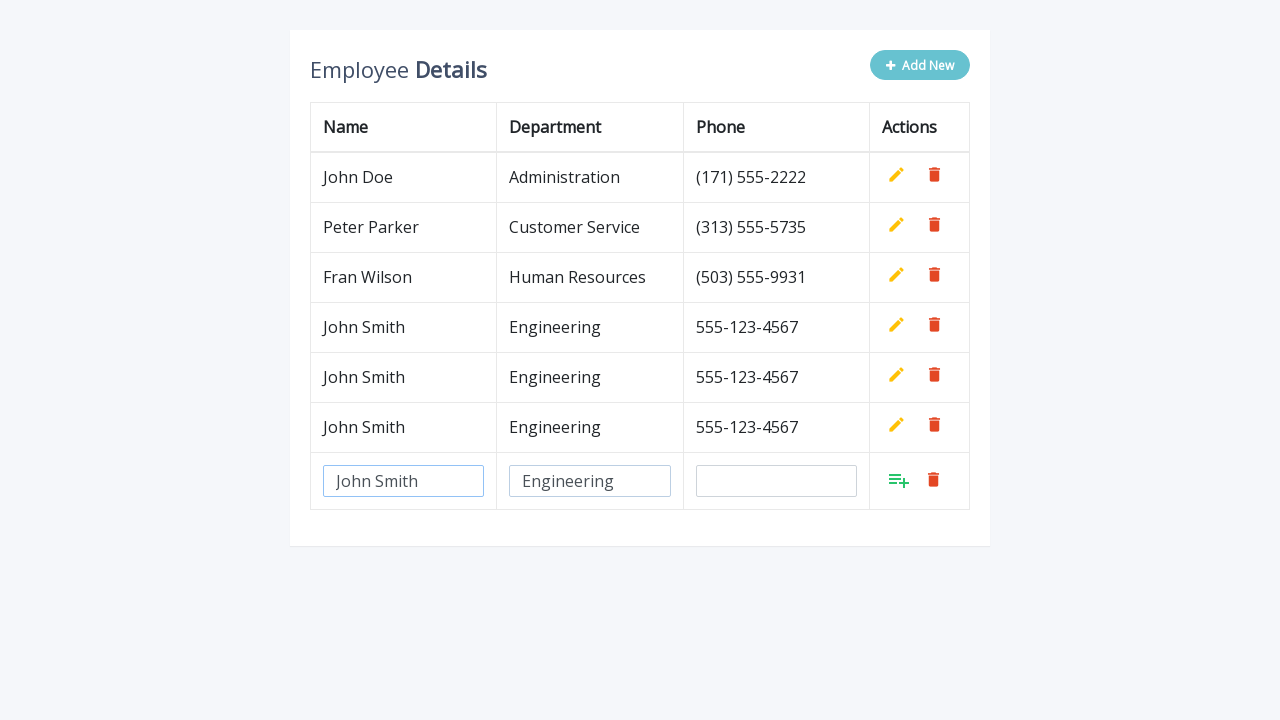

Filled in phone field with '555-123-4567' on input[name='phone']
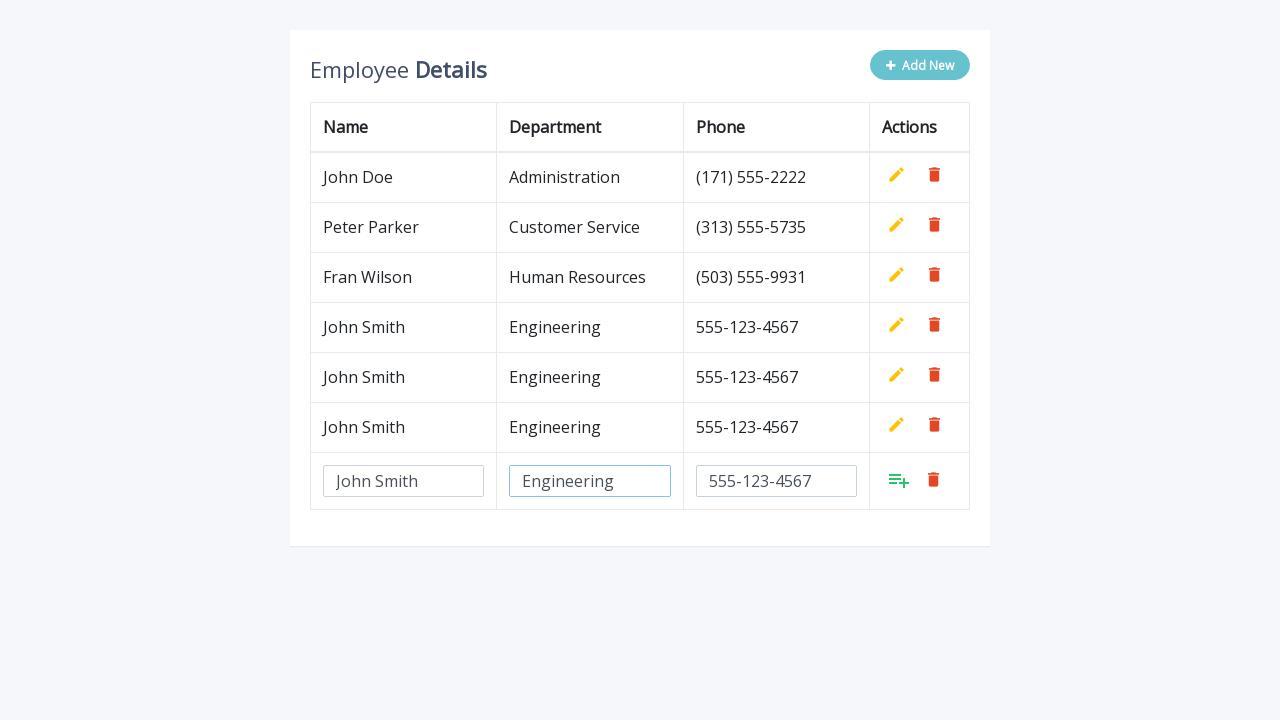

Clicked confirm/add button to add row (iteration 4/5) at (899, 480) on xpath=//tbody/tr[last()]/td[last()]/a[@class='add']
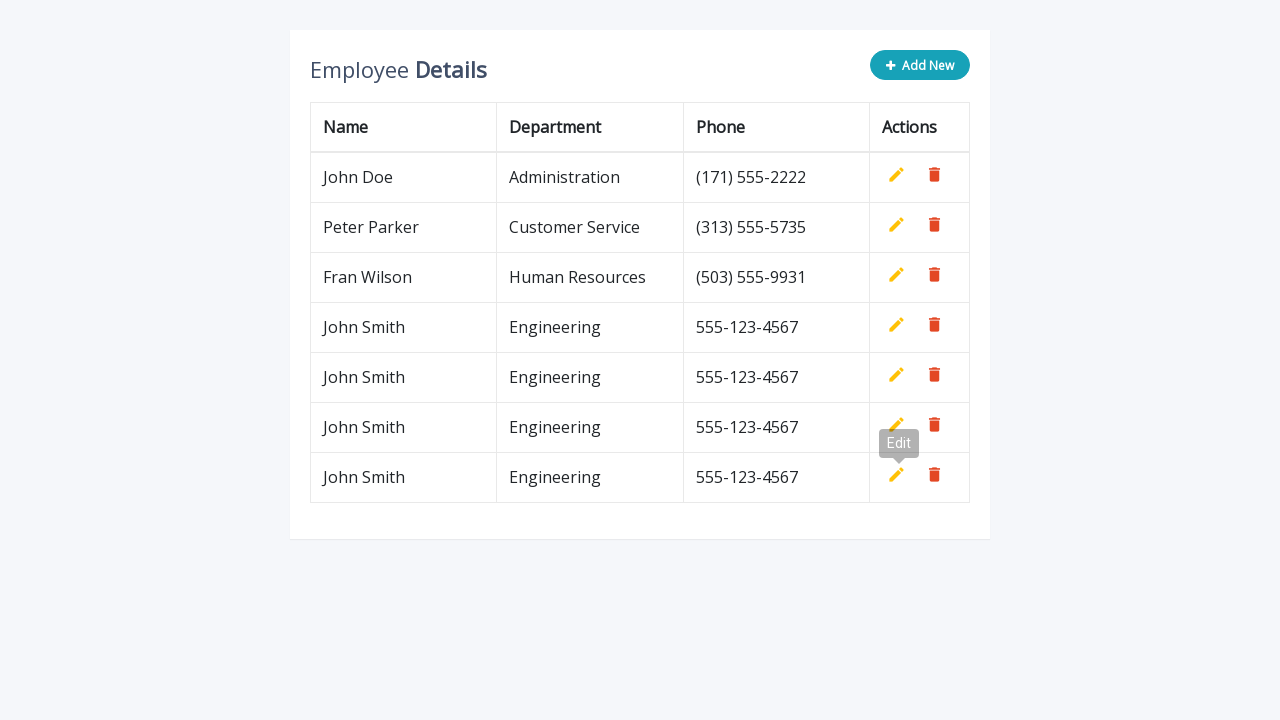

Waited 500ms for row to be added to table
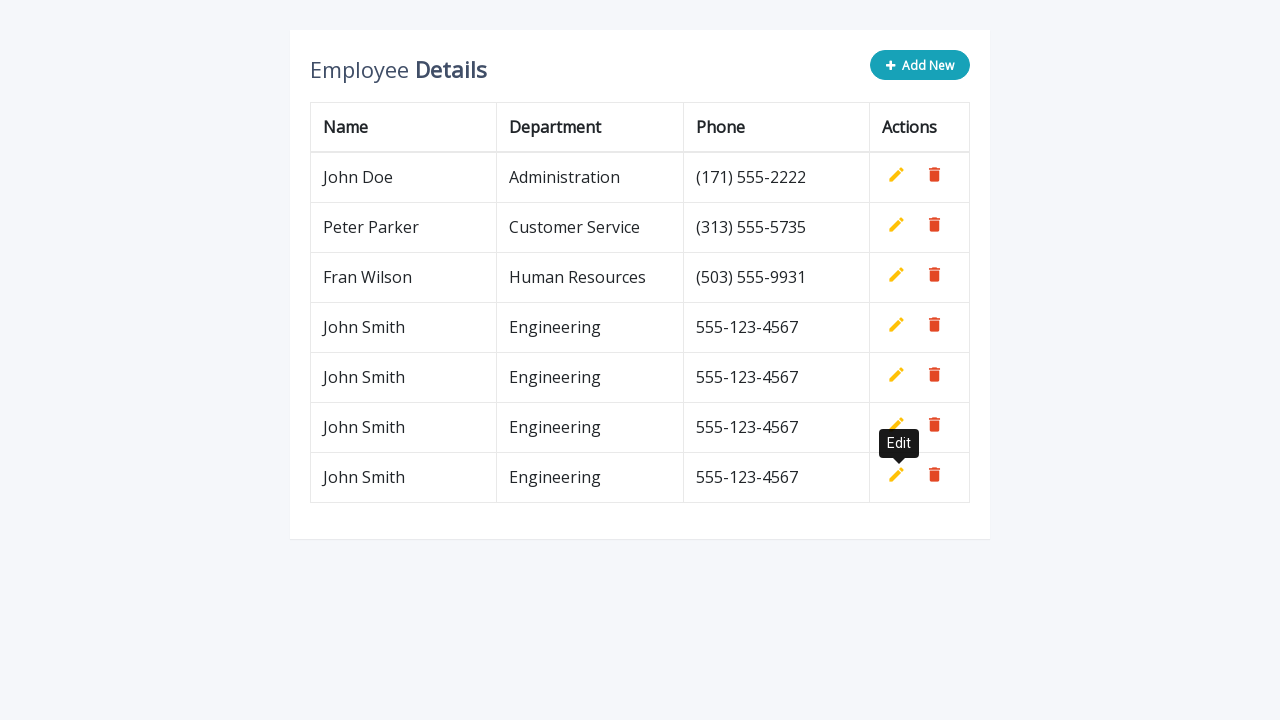

Clicked add new row button (iteration 5/5) at (920, 65) on button[type='button']
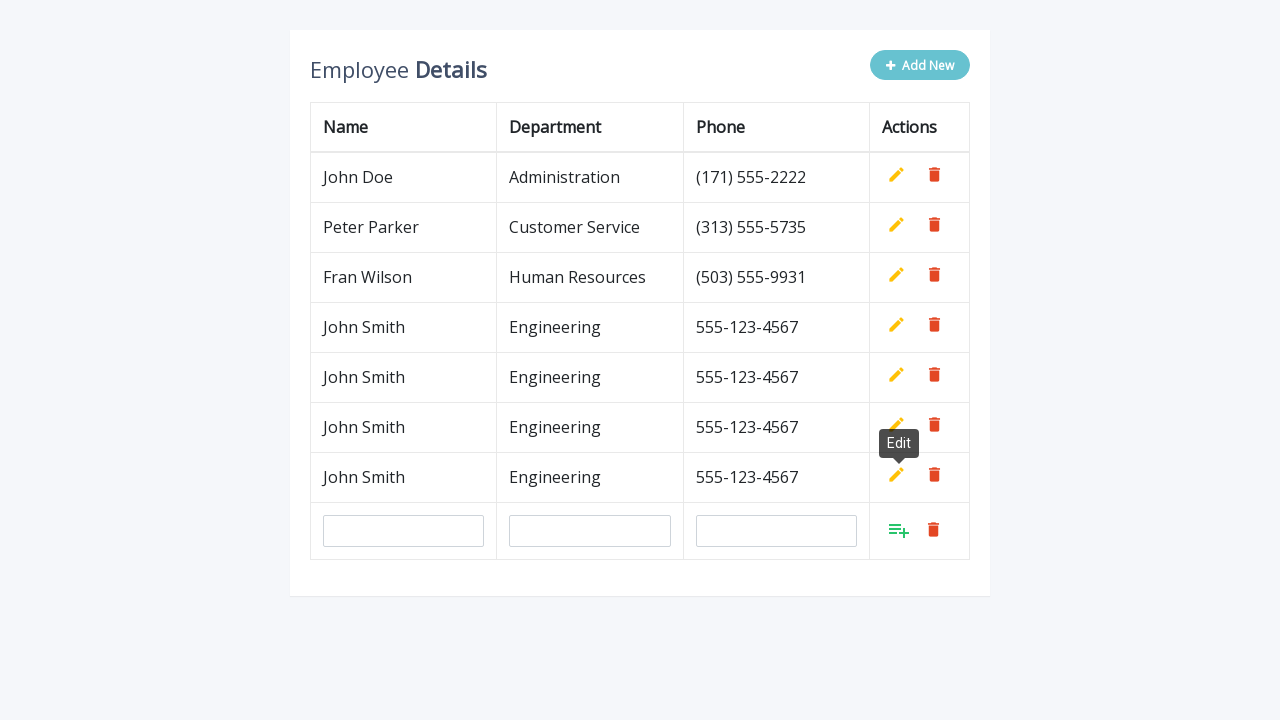

Filled in name field with 'John Smith' on input[name='name']
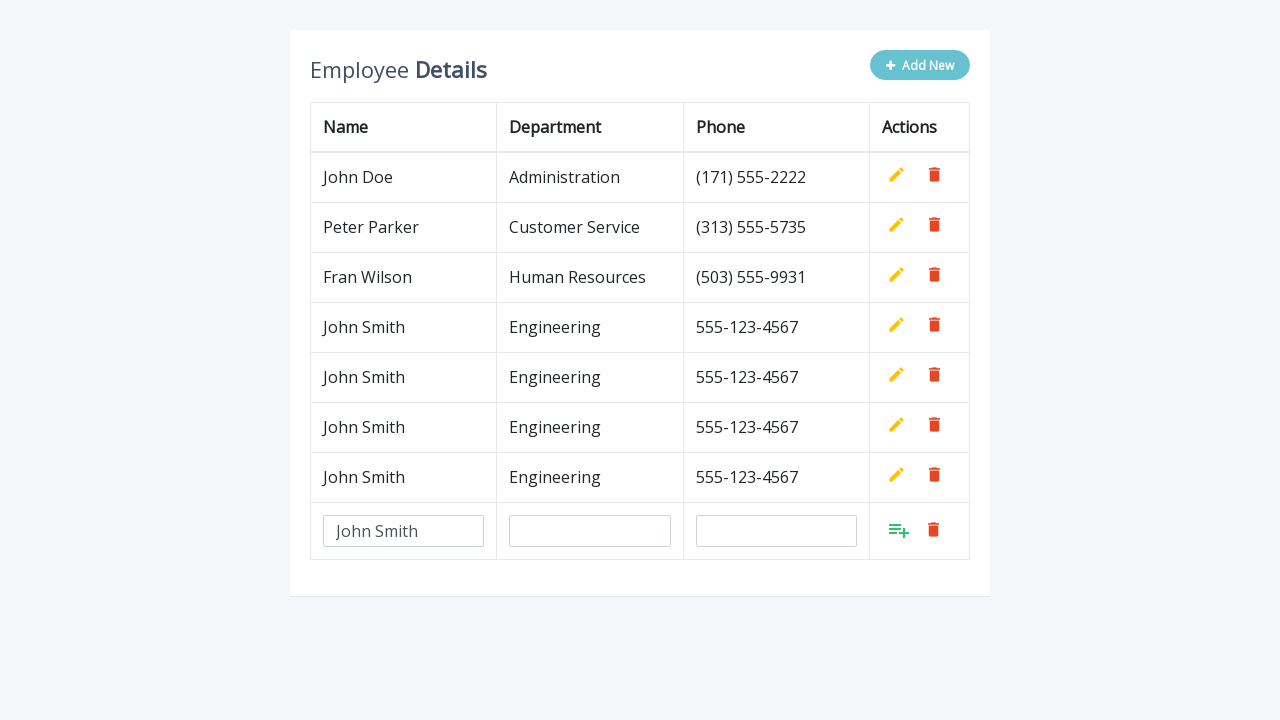

Filled in department field with 'Engineering' on input[name='department']
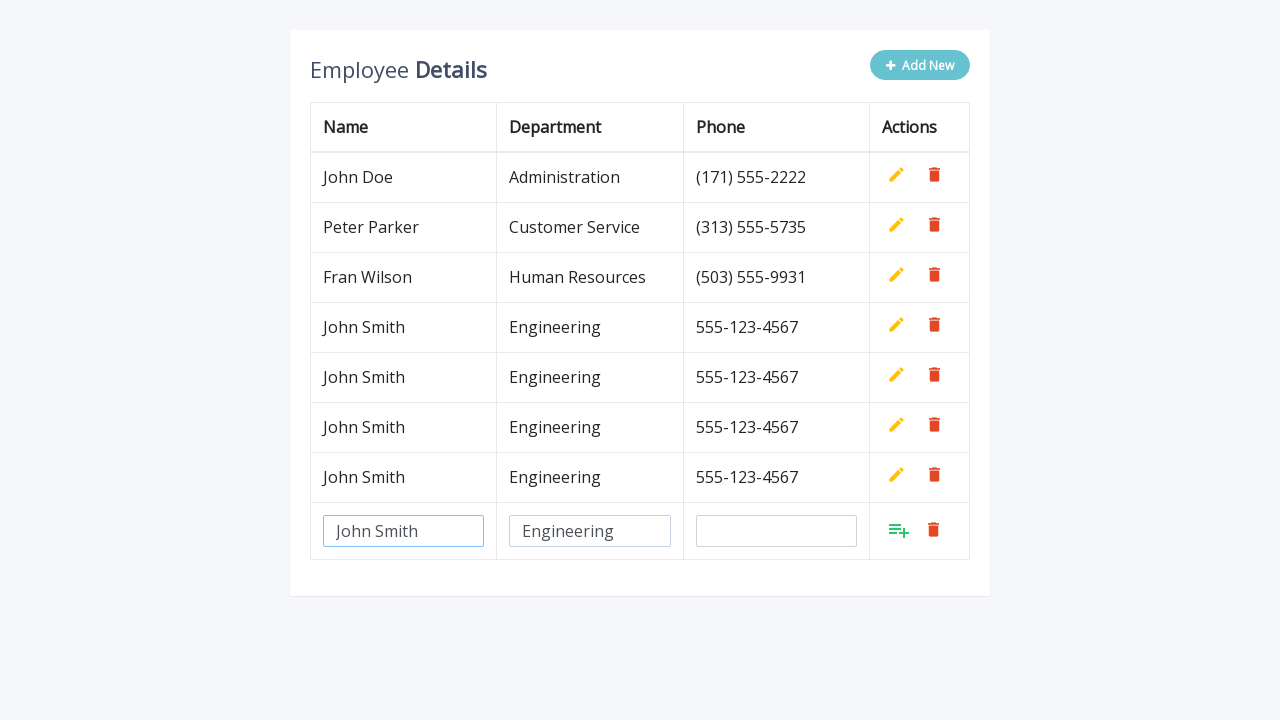

Filled in phone field with '555-123-4567' on input[name='phone']
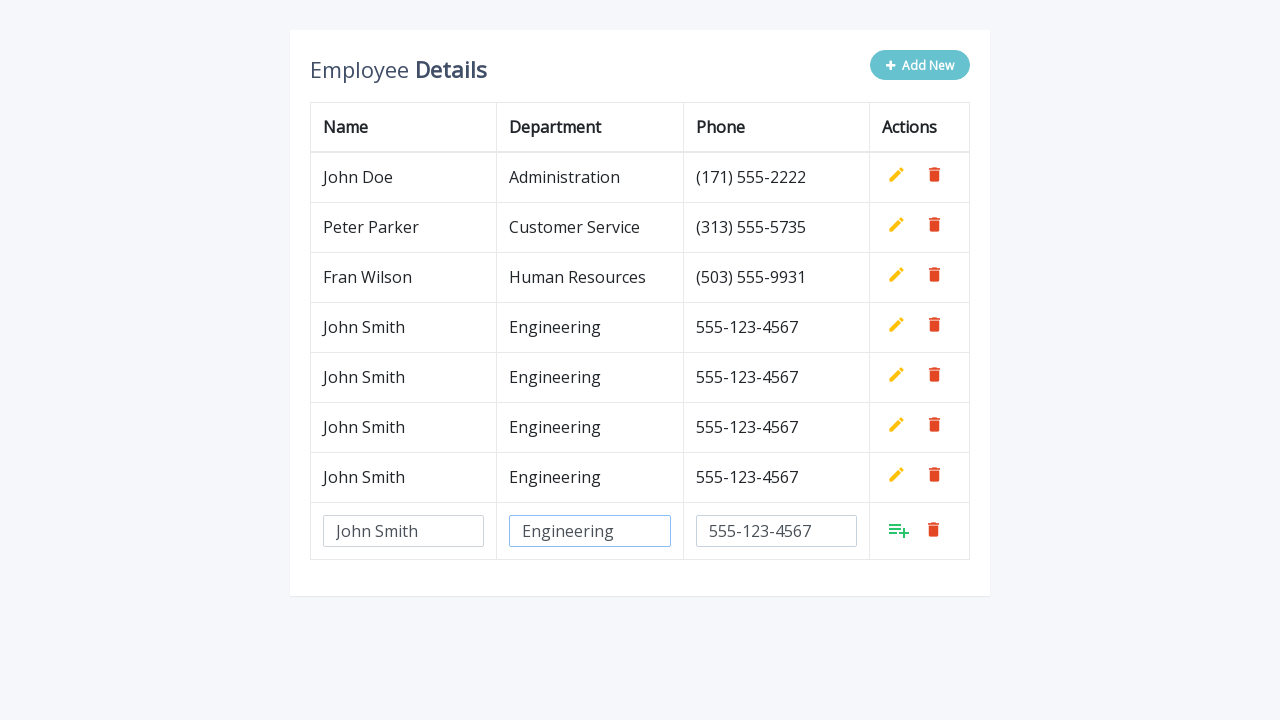

Clicked confirm/add button to add row (iteration 5/5) at (899, 530) on xpath=//tbody/tr[last()]/td[last()]/a[@class='add']
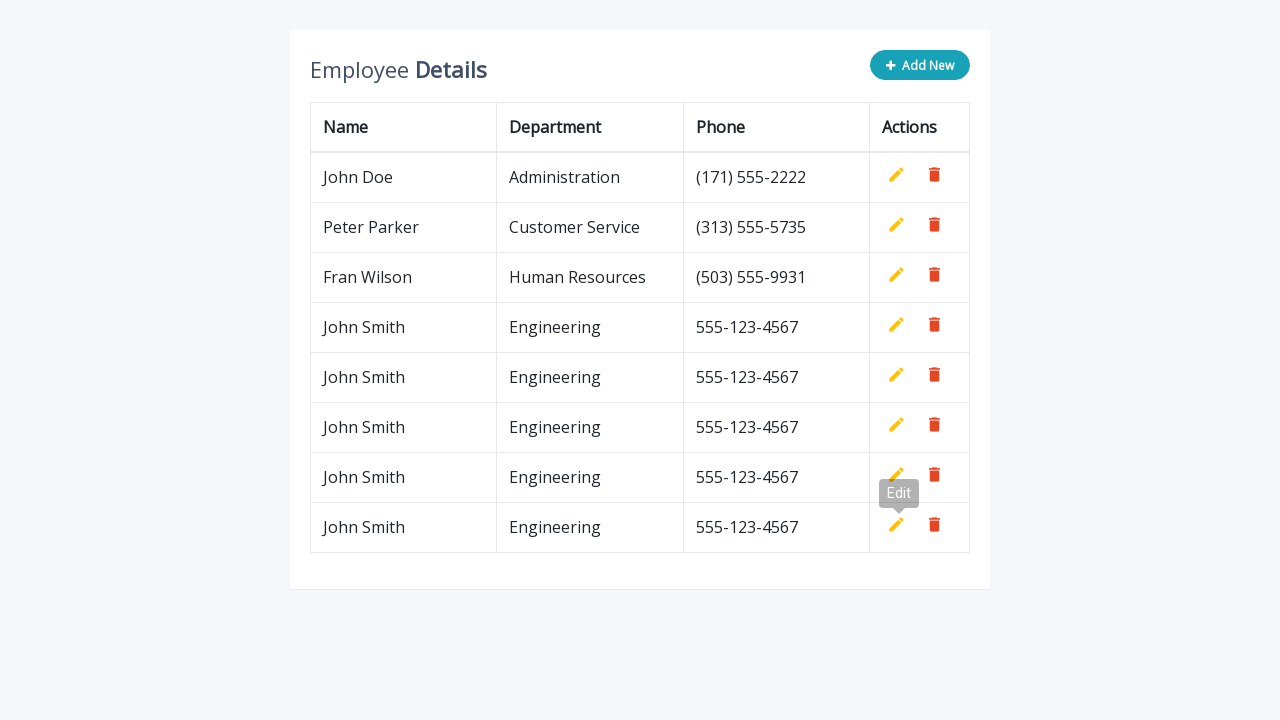

Waited 500ms for row to be added to table
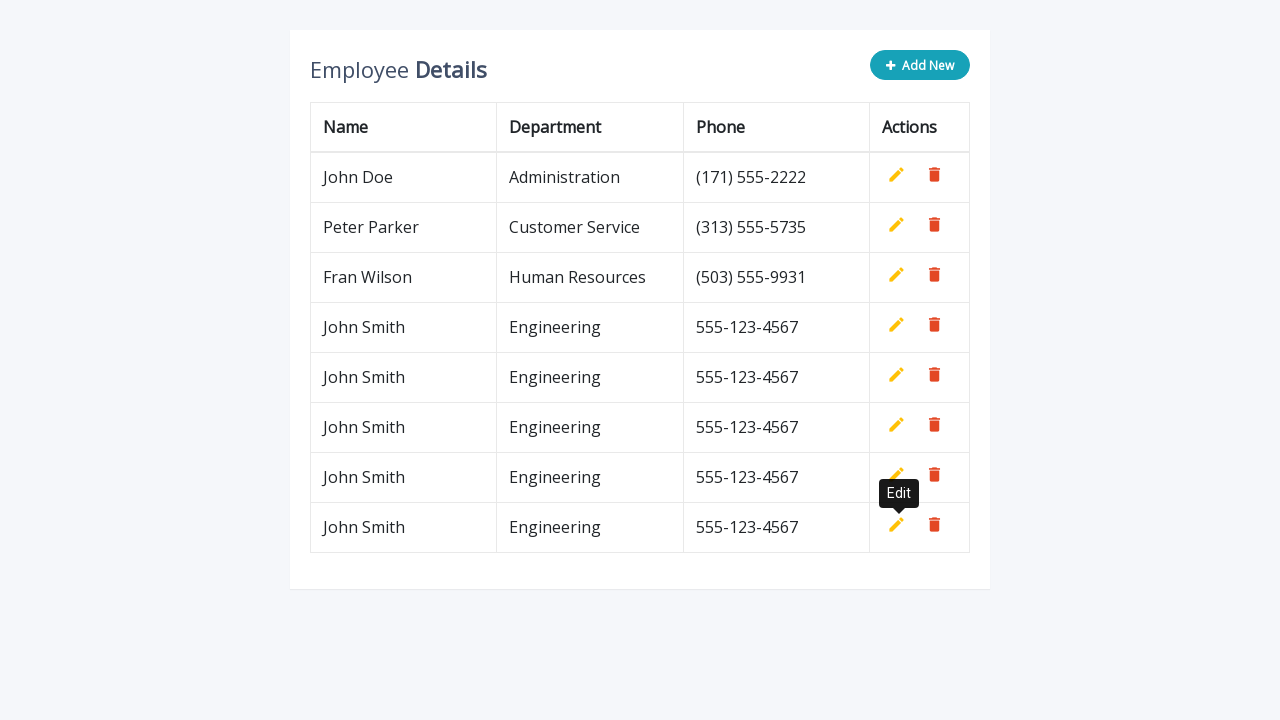

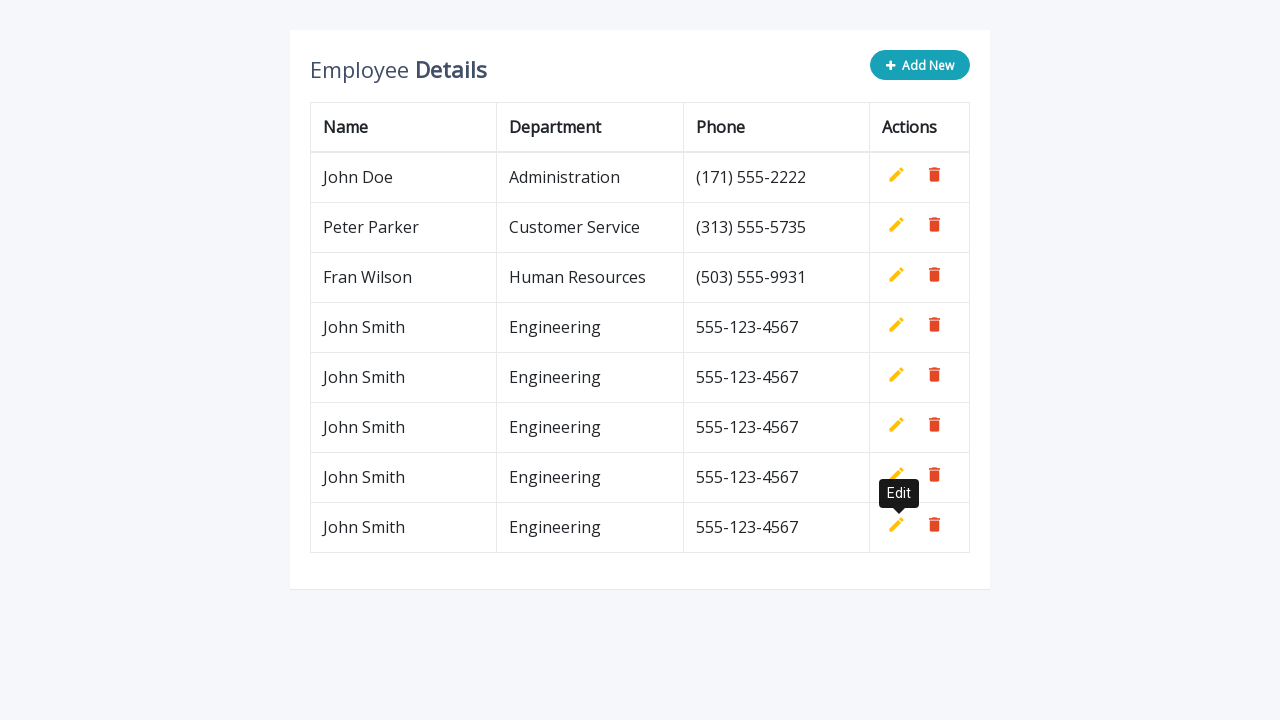